Navigates to a calorie calculator page, maximizes the window, then clicks on the BMI link to navigate to the BMI calculator section.

Starting URL: https://www.calculator.net/calorie-calculator.html

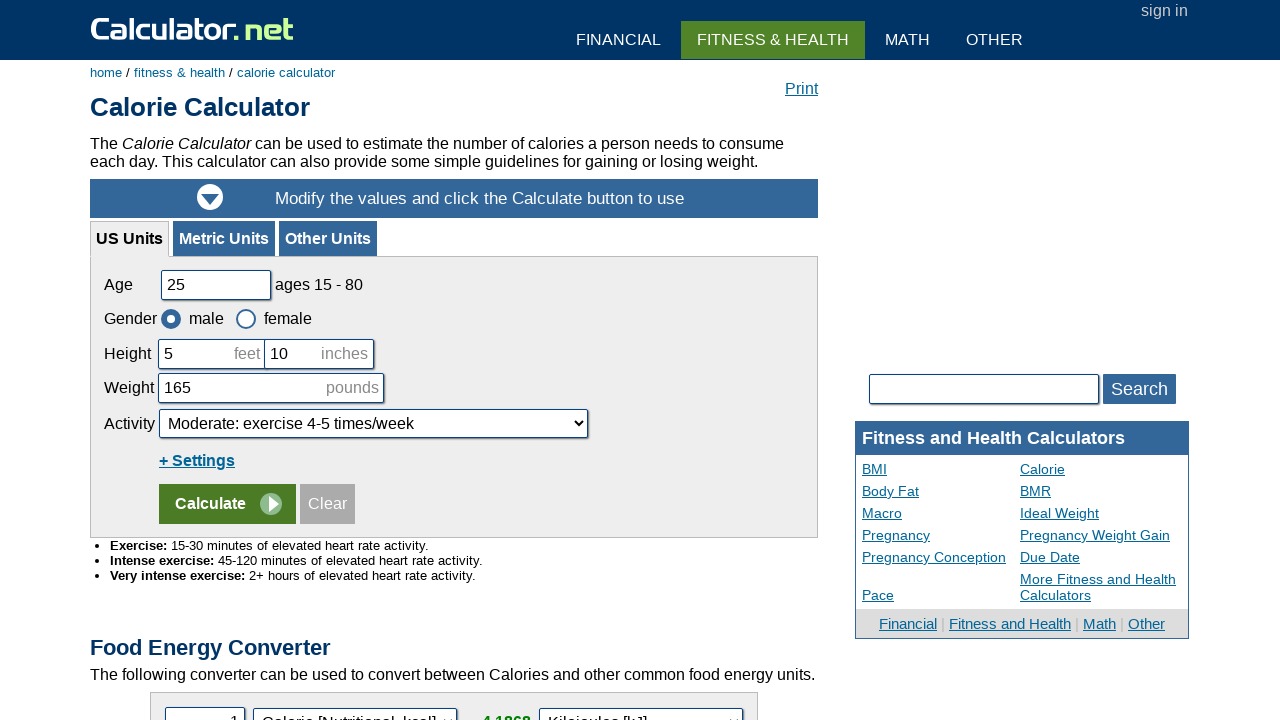

Navigated to calorie calculator page
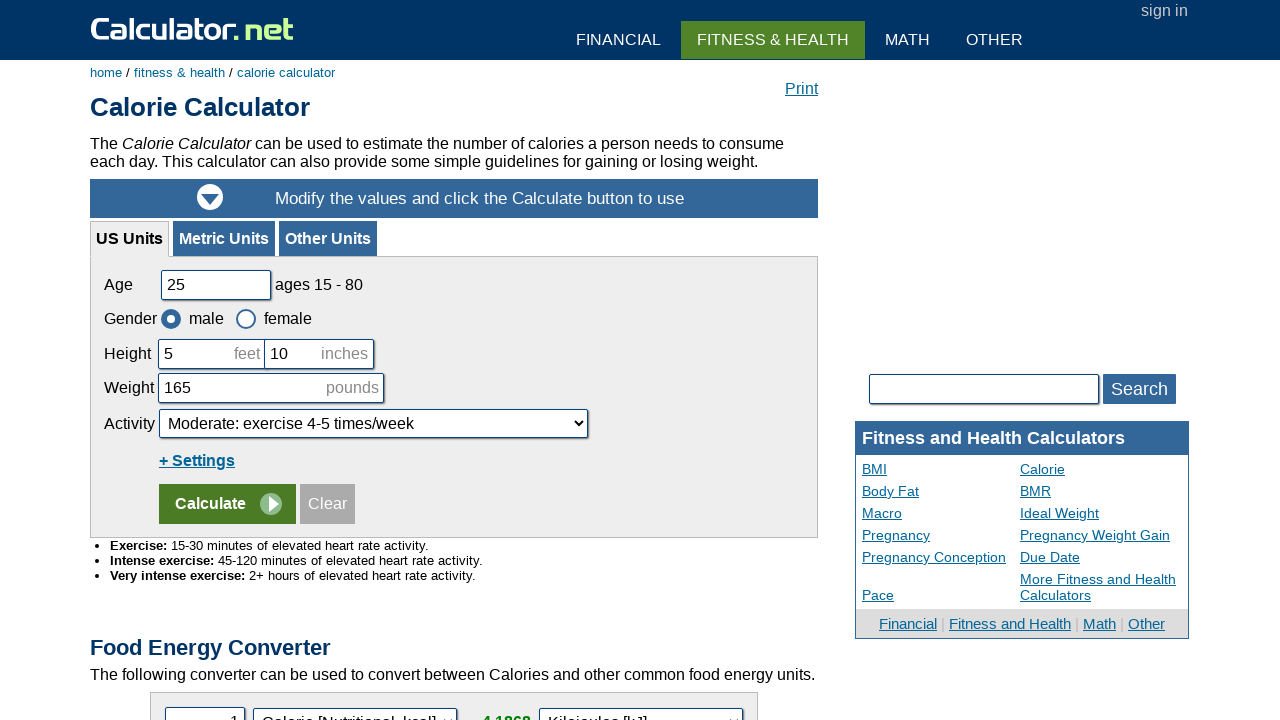

Maximized window to 1920x1080
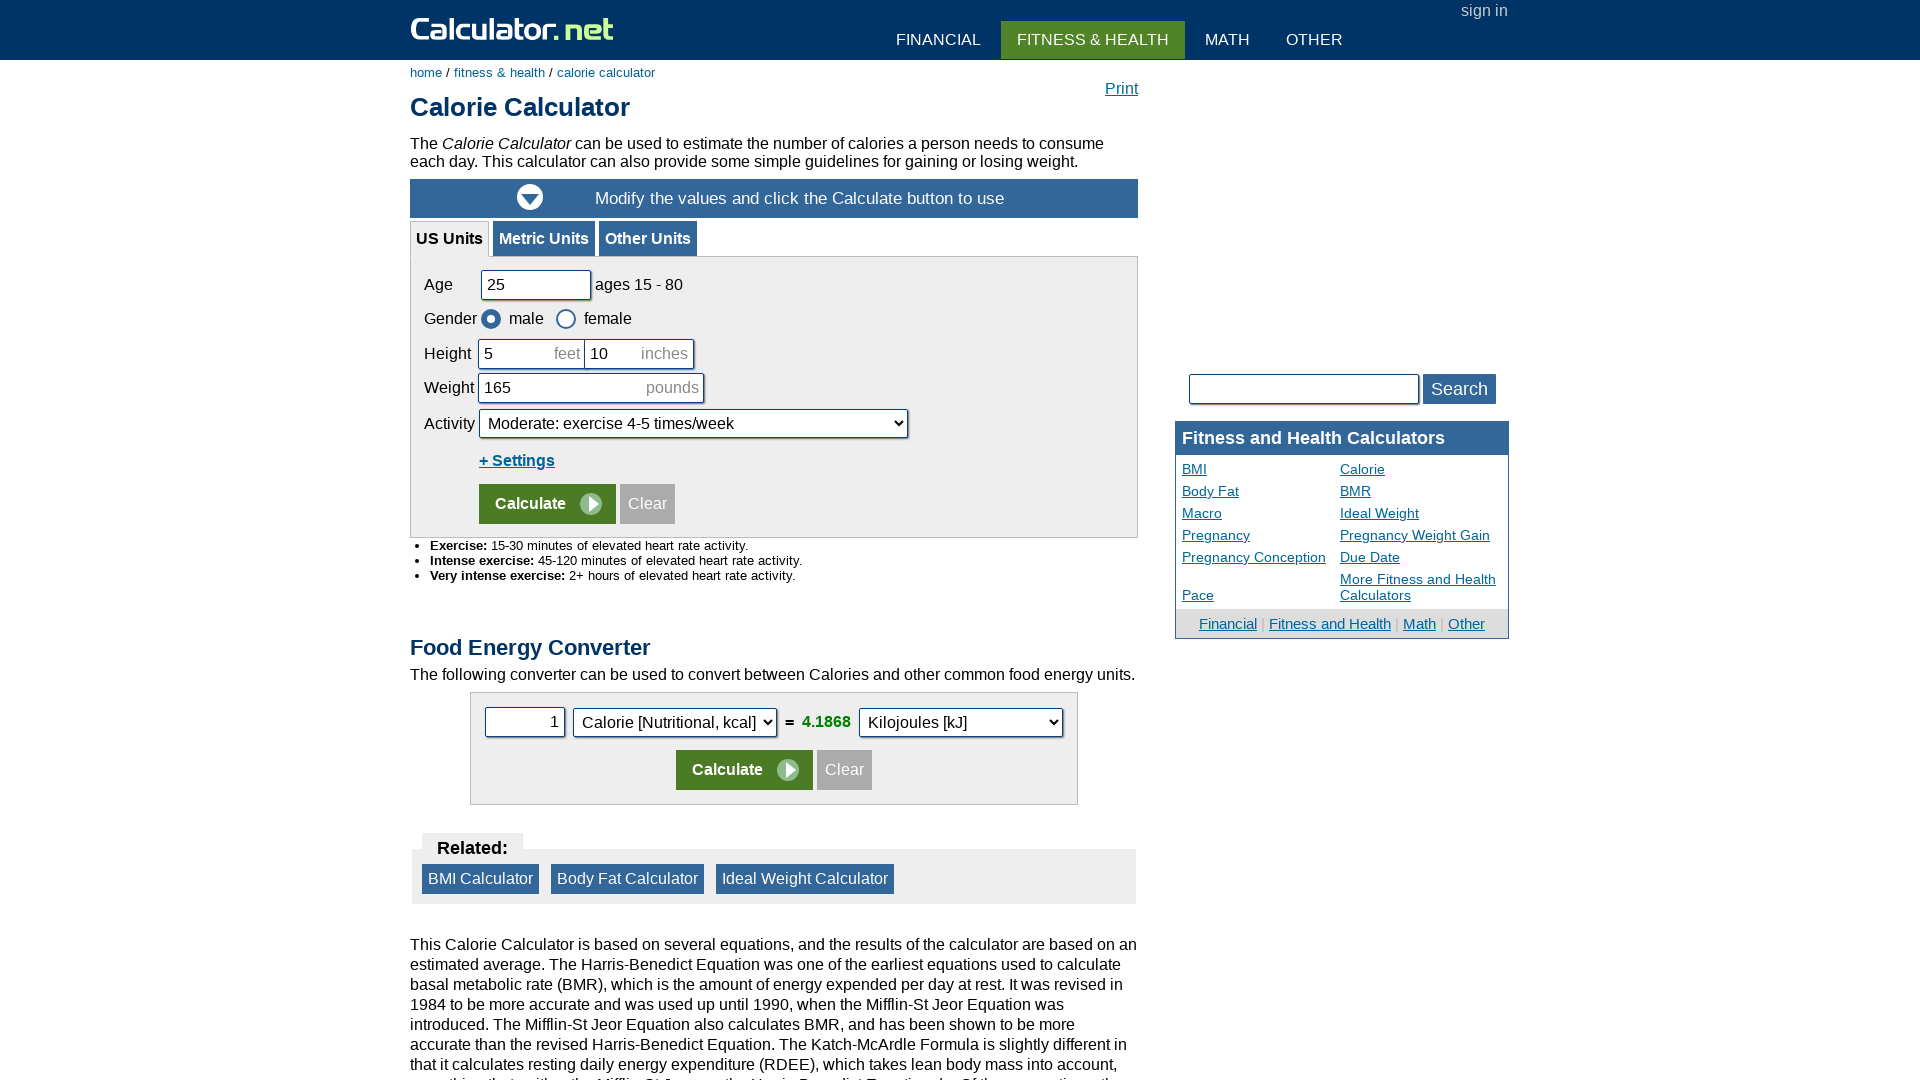

Clicked on BMI link to navigate to BMI calculator at (480, 879) on a:text('BMI')
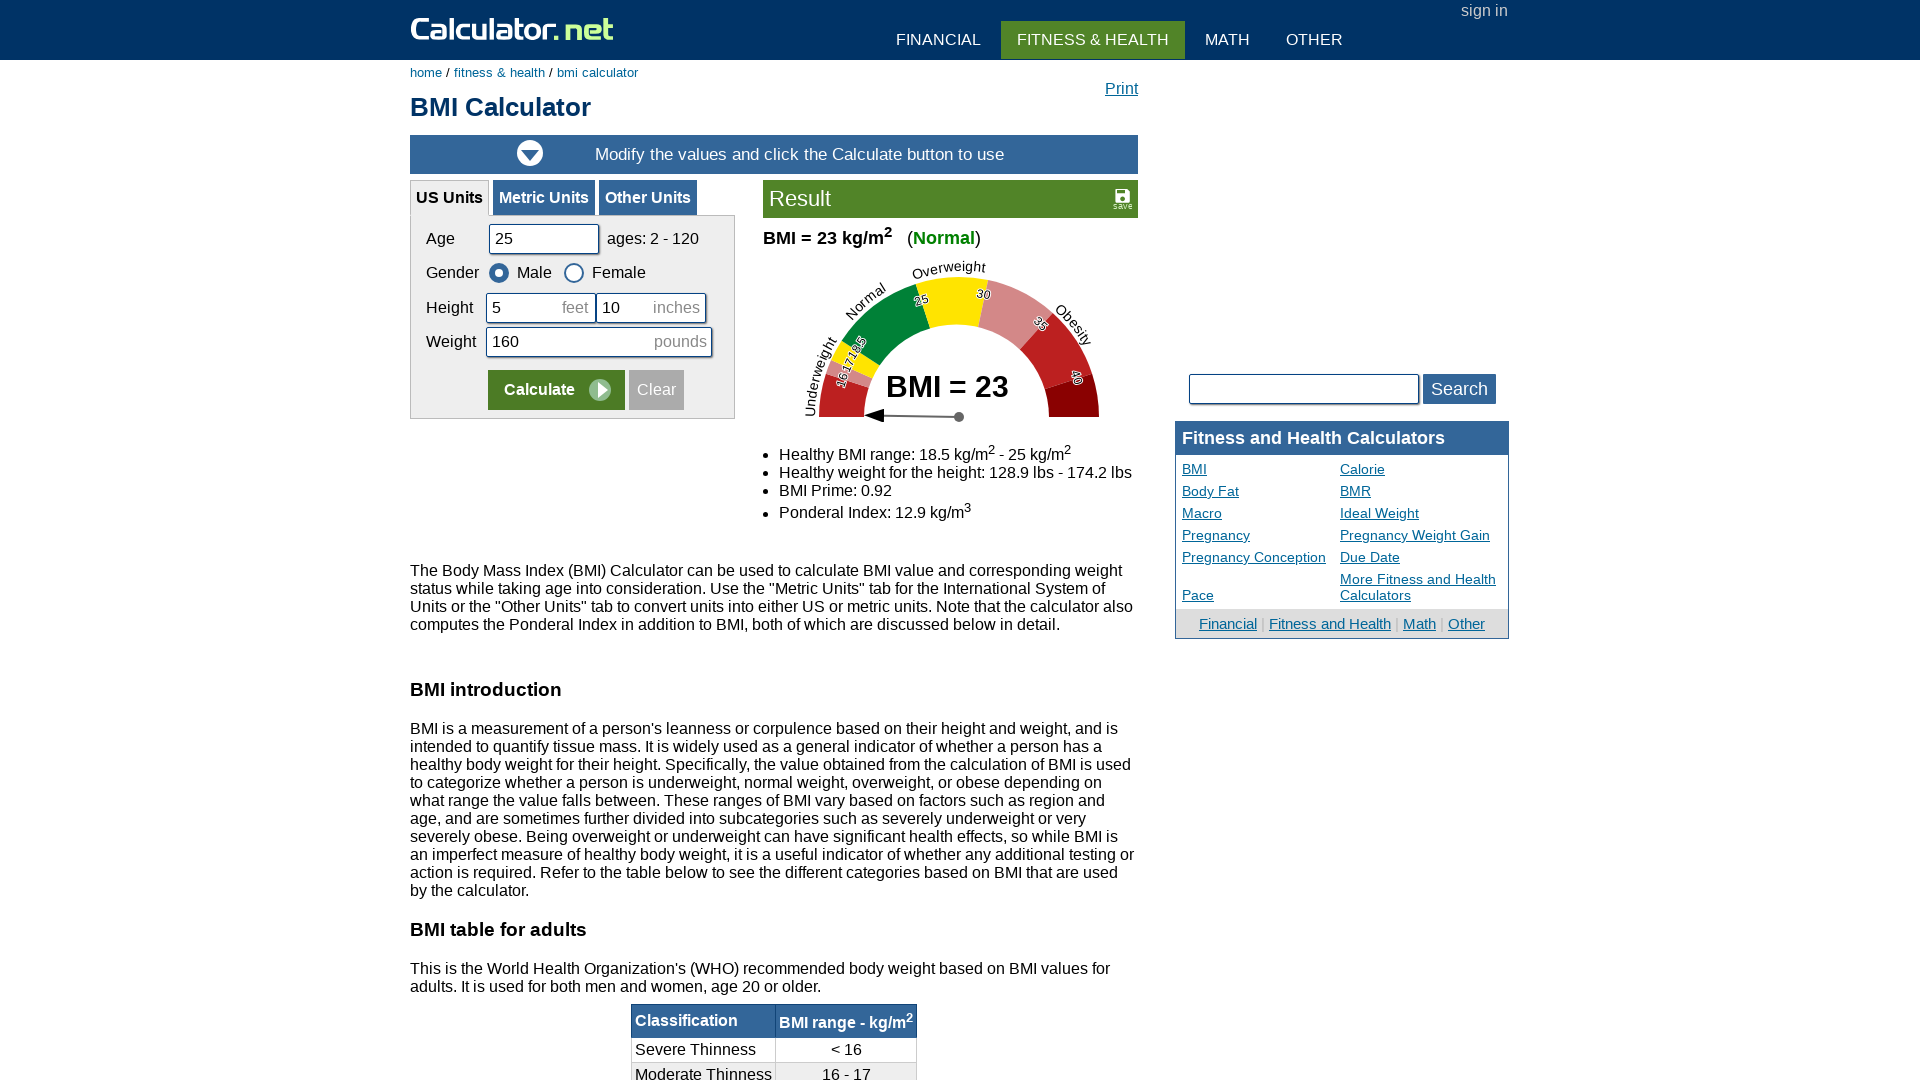

Waited for BMI calculator page to load
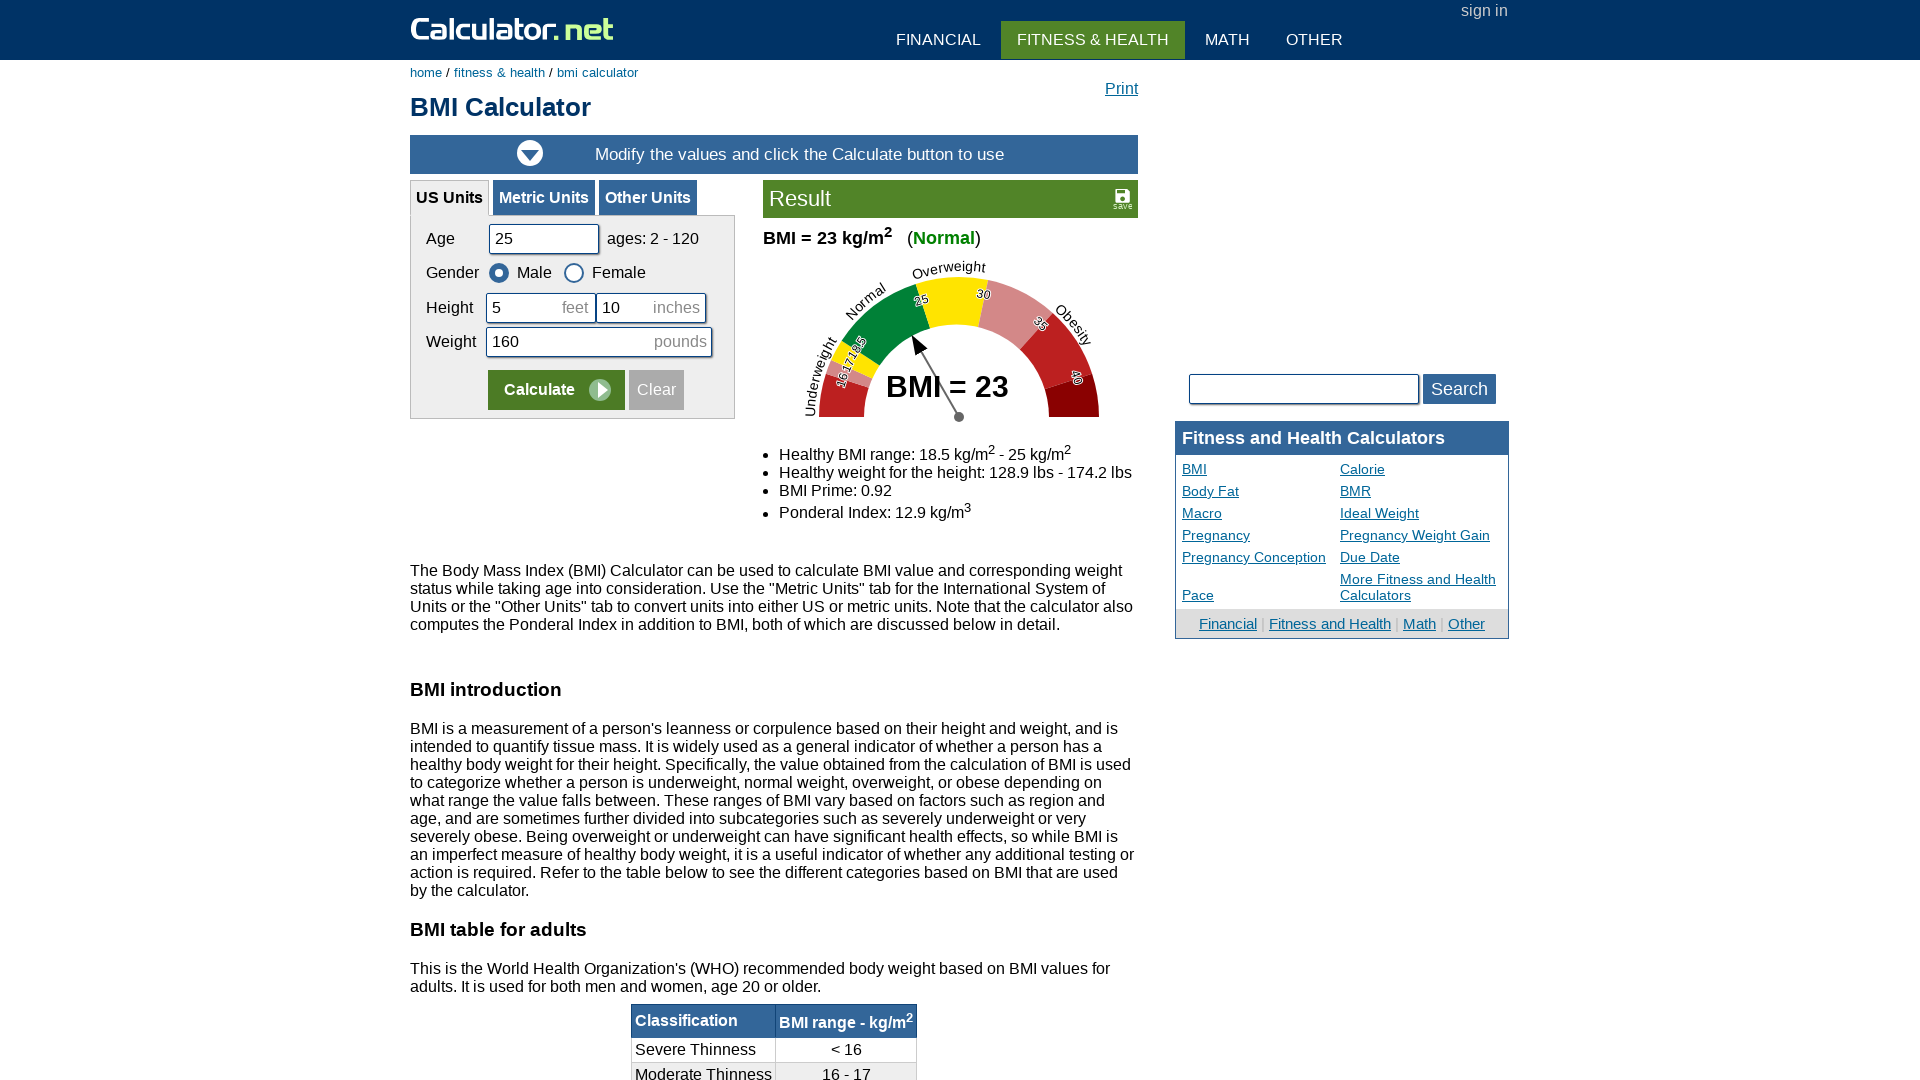

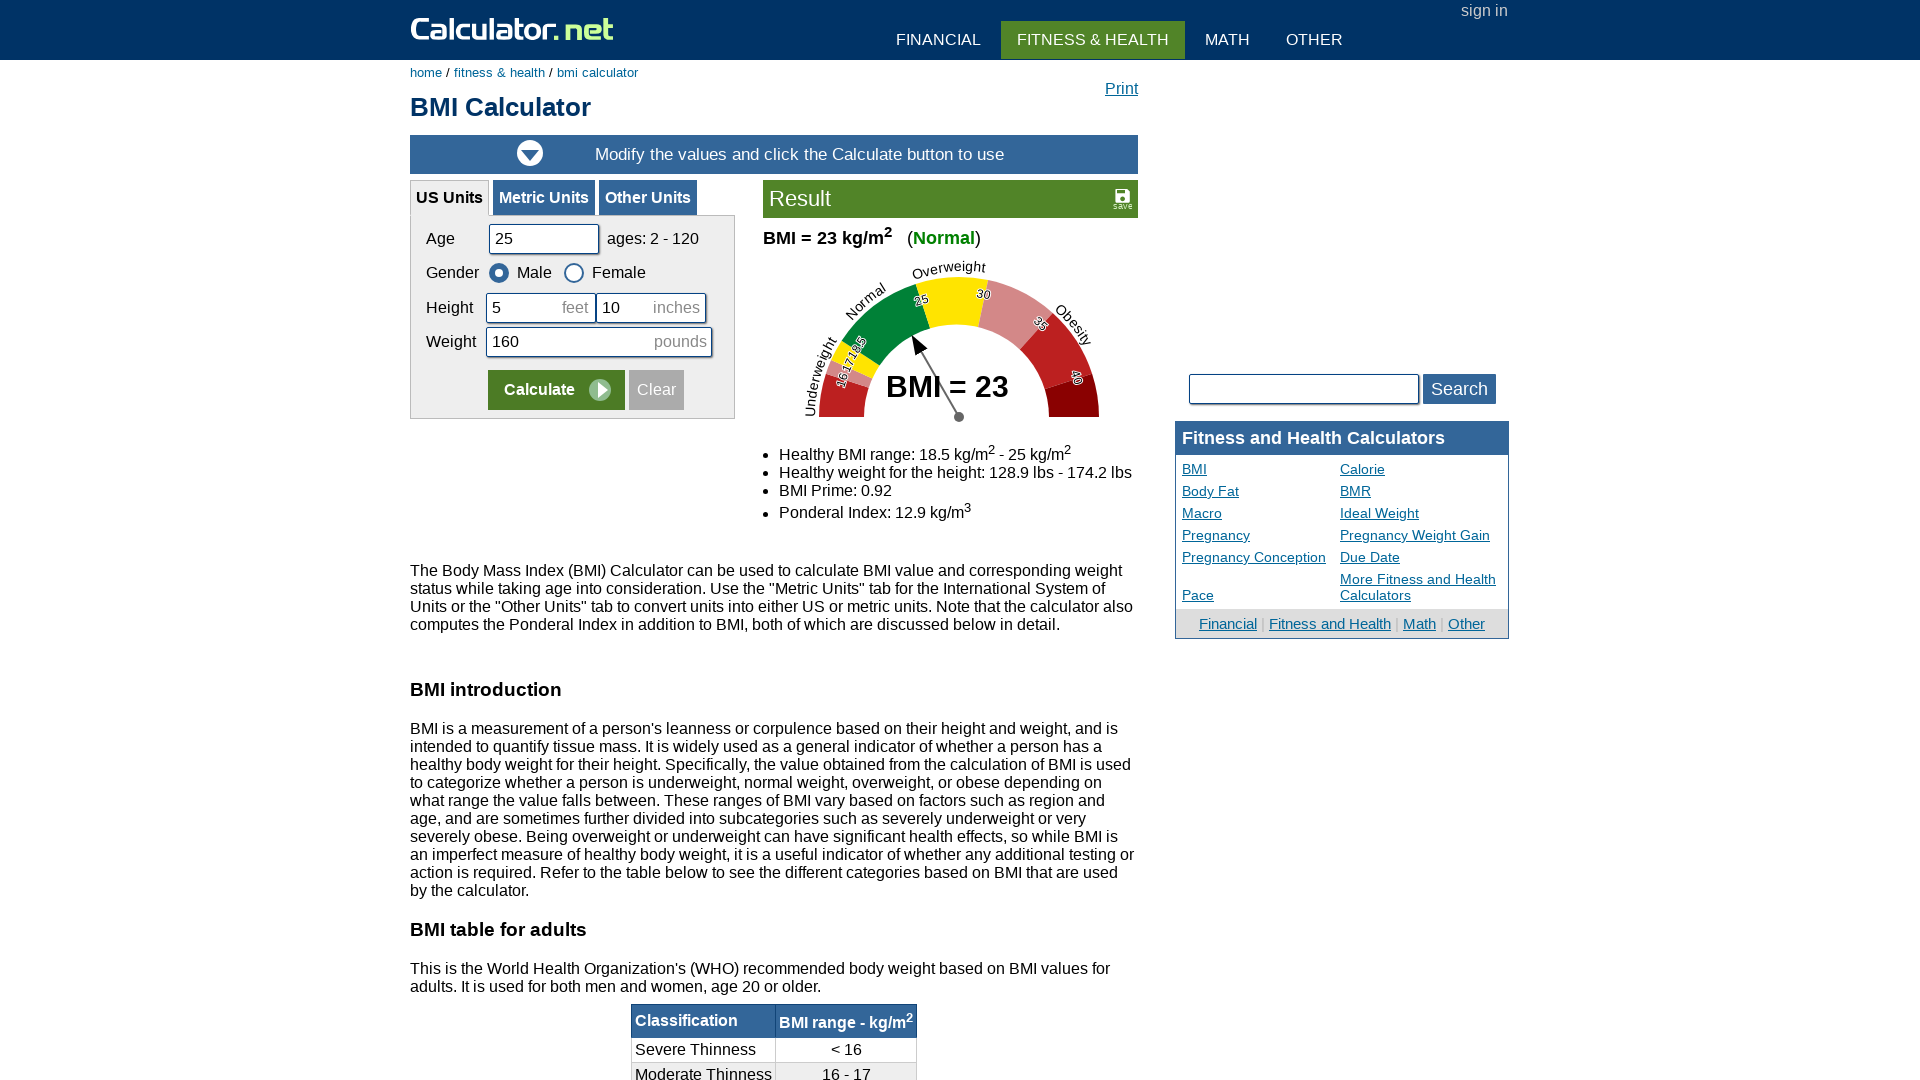